Navigates to the Namyangju Education Office bulletin board and clicks on the first post to view its details page.

Starting URL: https://www.goegn.kr/goegn/na/ntt/selectNttList.do?mi=14084&bbsId=8656

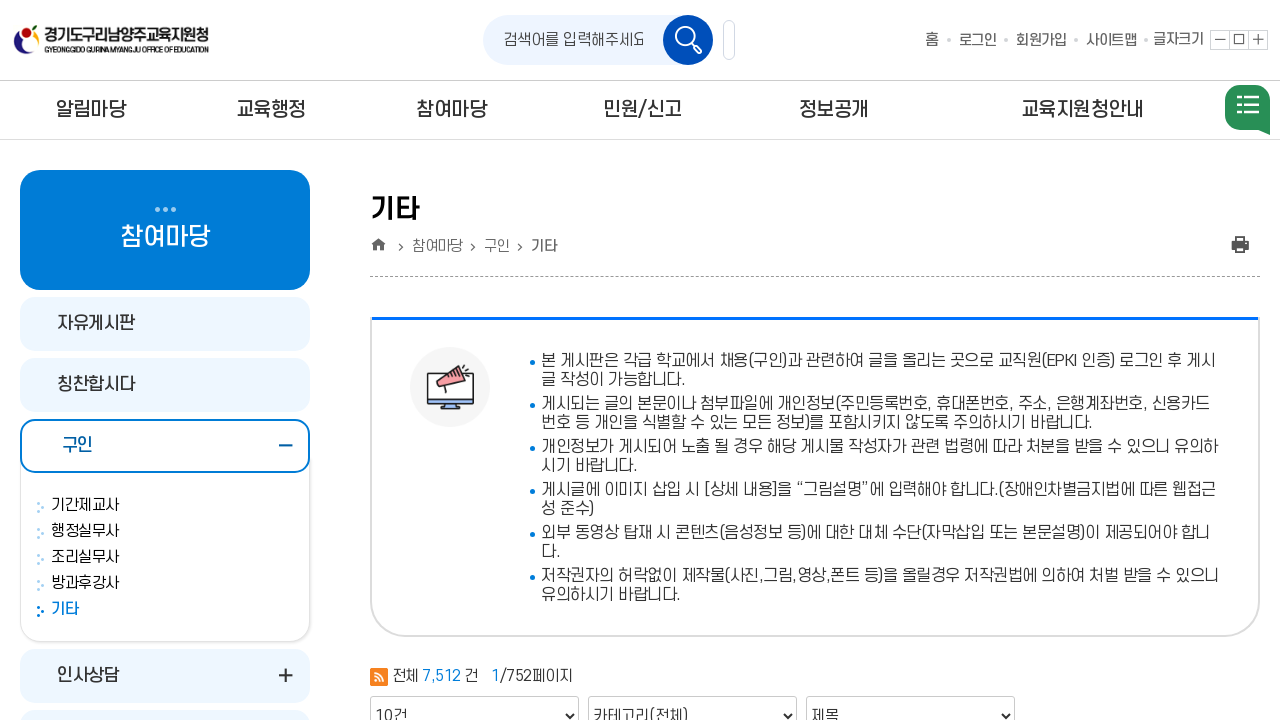

Waited for bulletin board table to load - first post link selector found
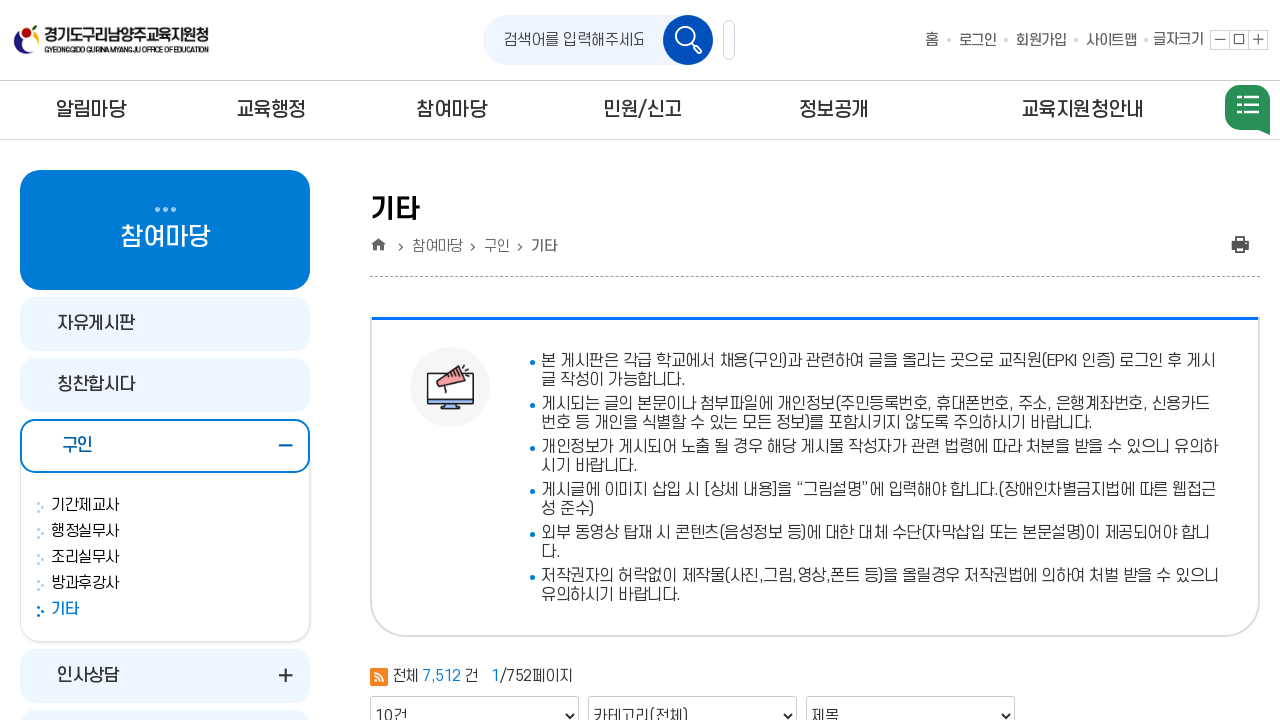

Clicked on the first post in the Namyangju Education Office bulletin board at (748, 360) on tbody tr:first-child td.ta_l a
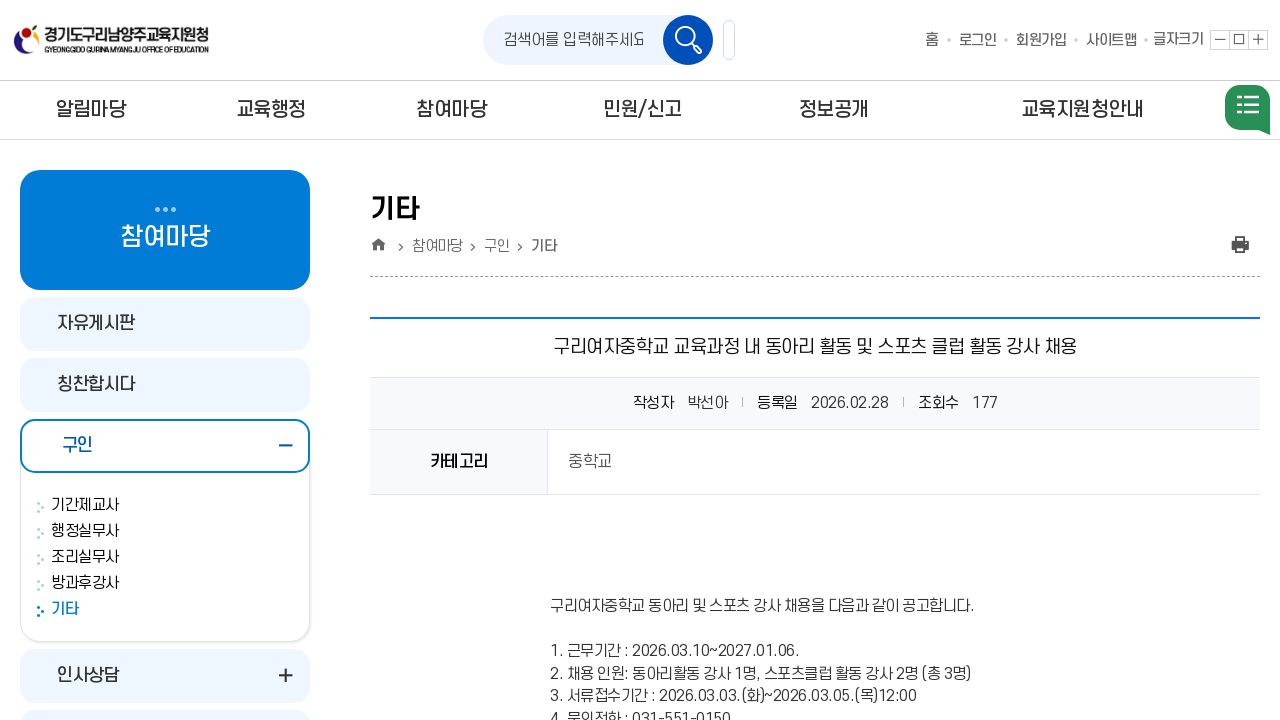

Waited 3 seconds for the post detail page to load
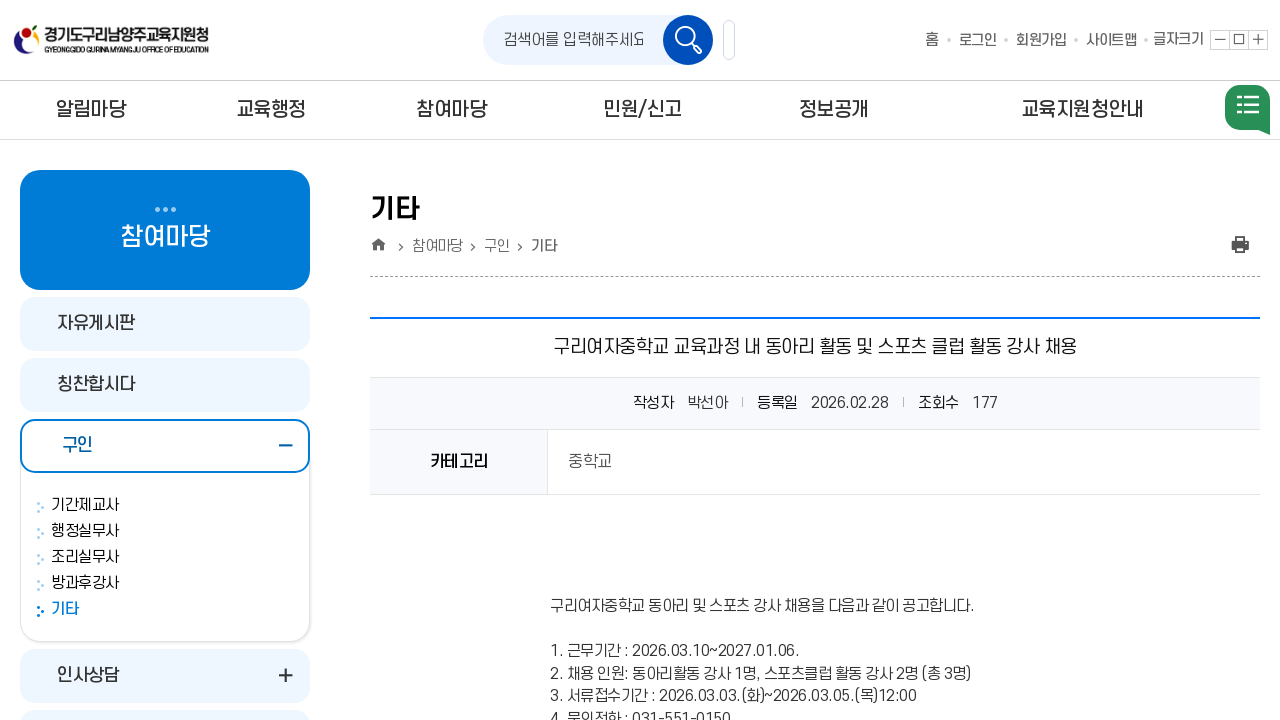

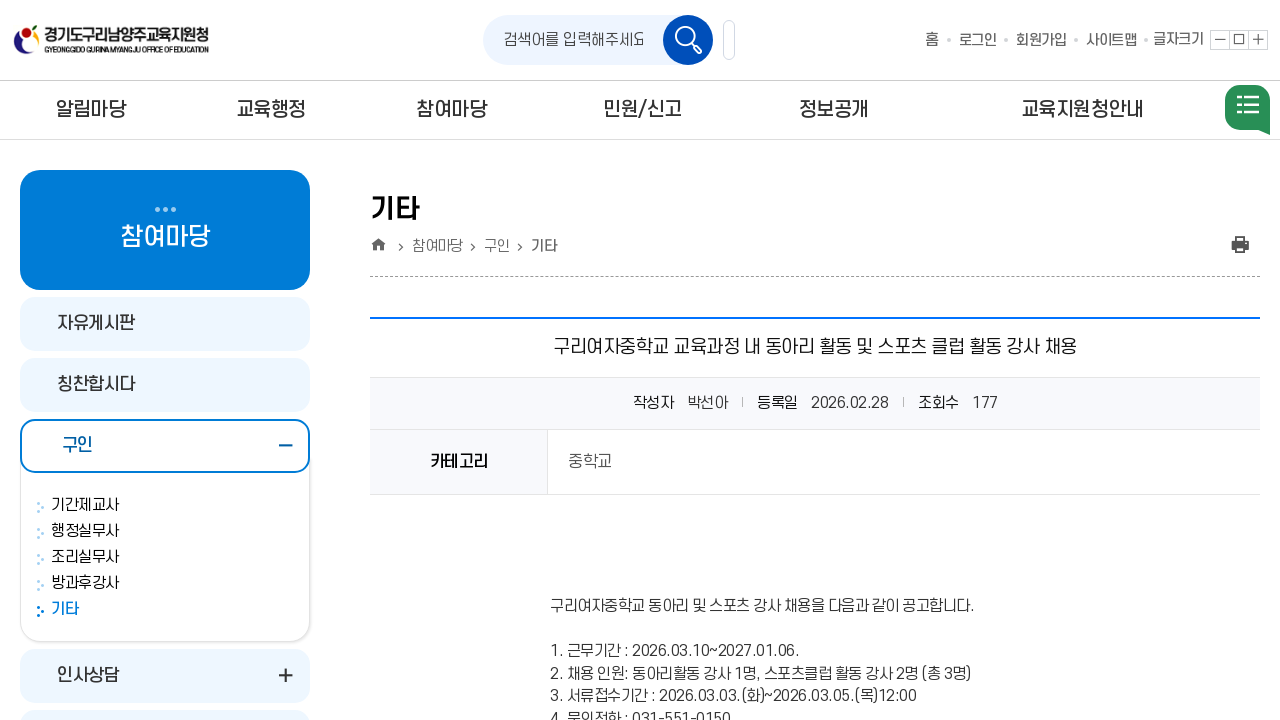